Tests contact form submission and navigation back to home page using home button

Starting URL: https://automationexercise.com/

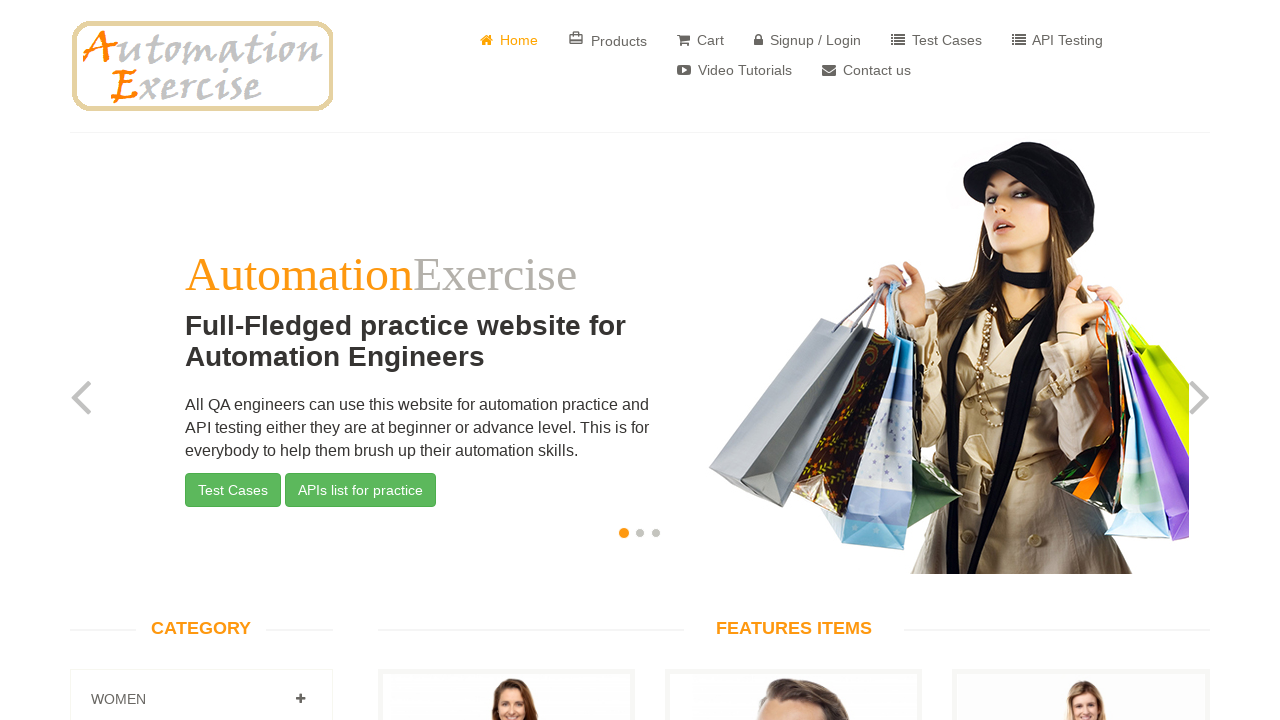

Clicked 'Contact us' link to navigate to contact form page at (866, 70) on text=Contact us
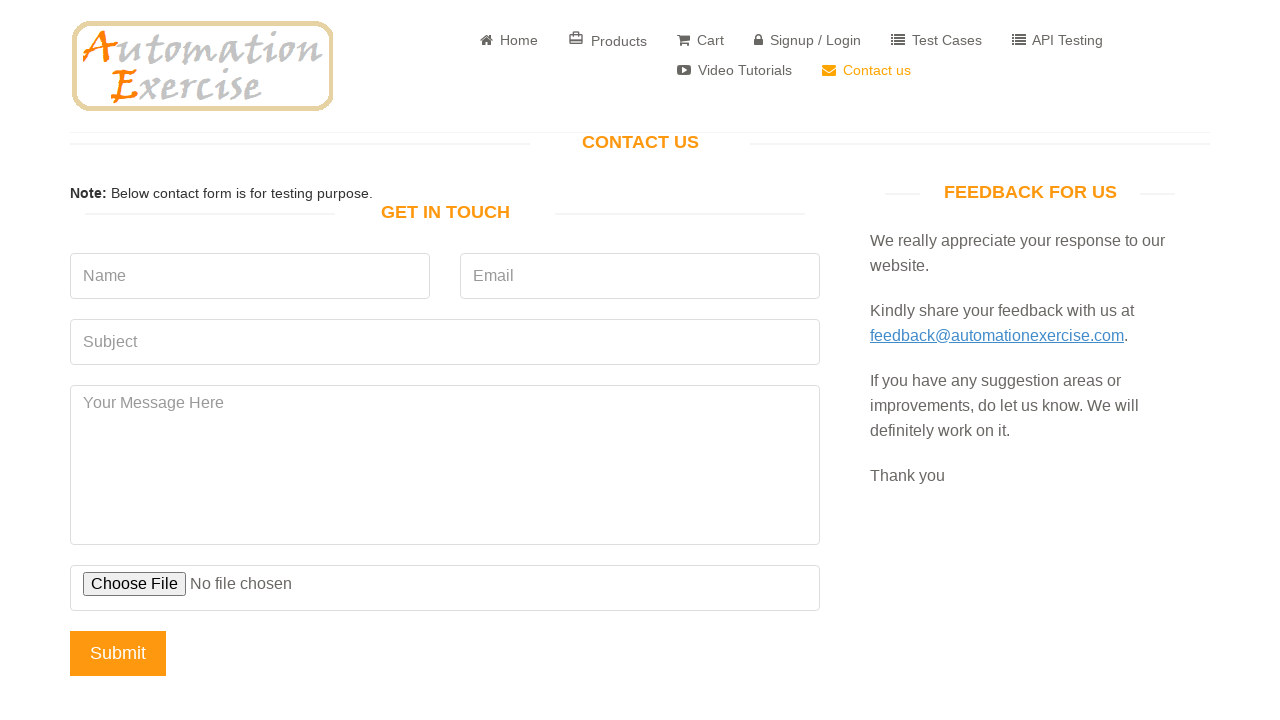

Clicked on name input field at (250, 276) on input[name='name']
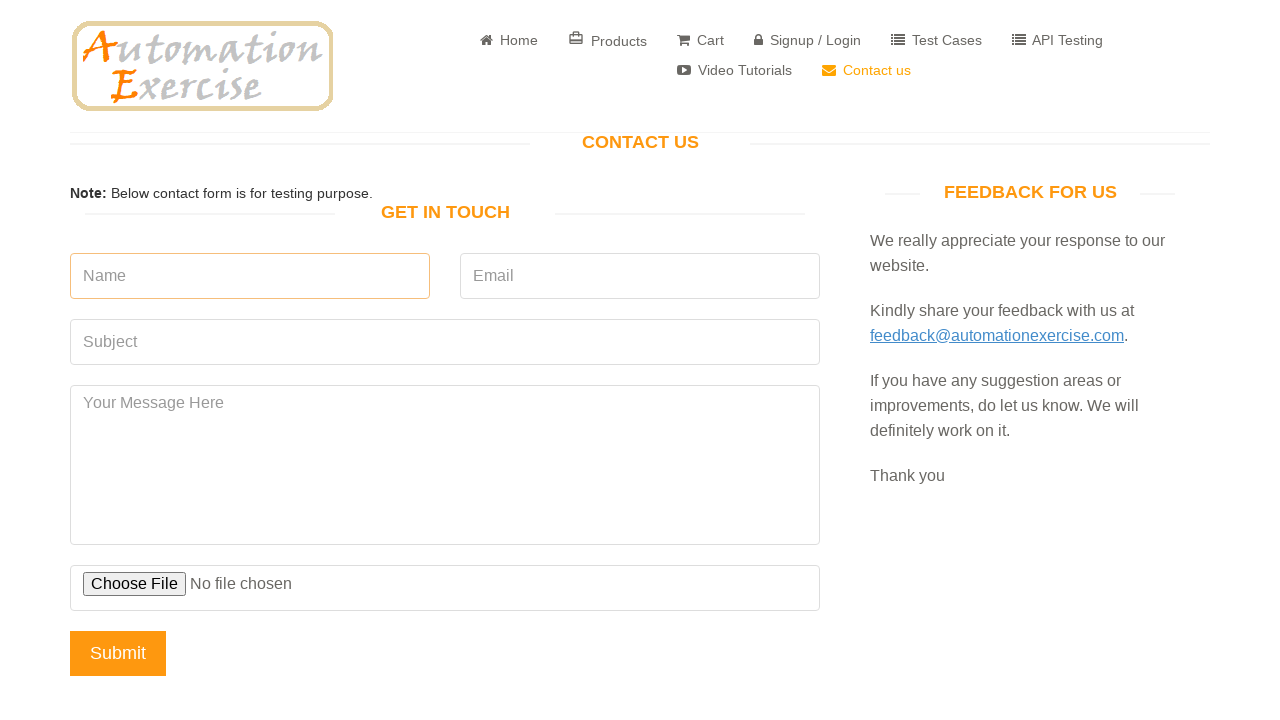

Filled name field with 'Jane Smith' on input[name='name']
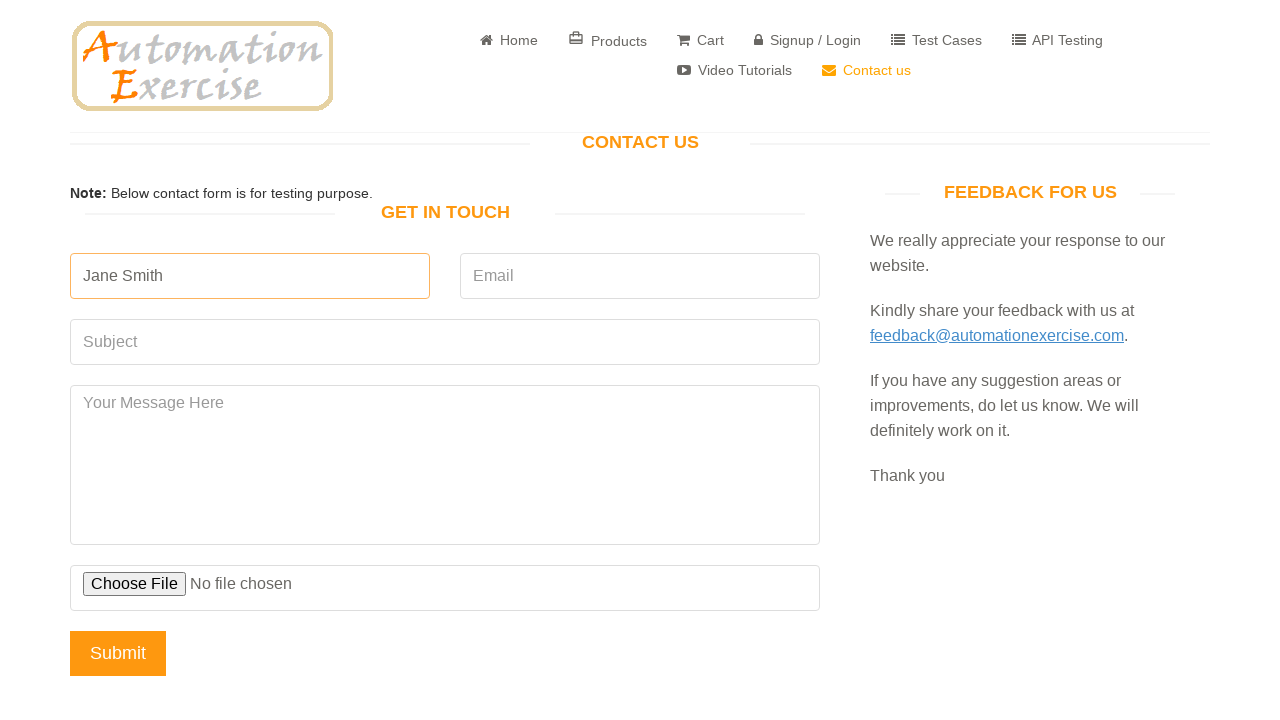

Clicked on email input field at (640, 276) on input[name='email']
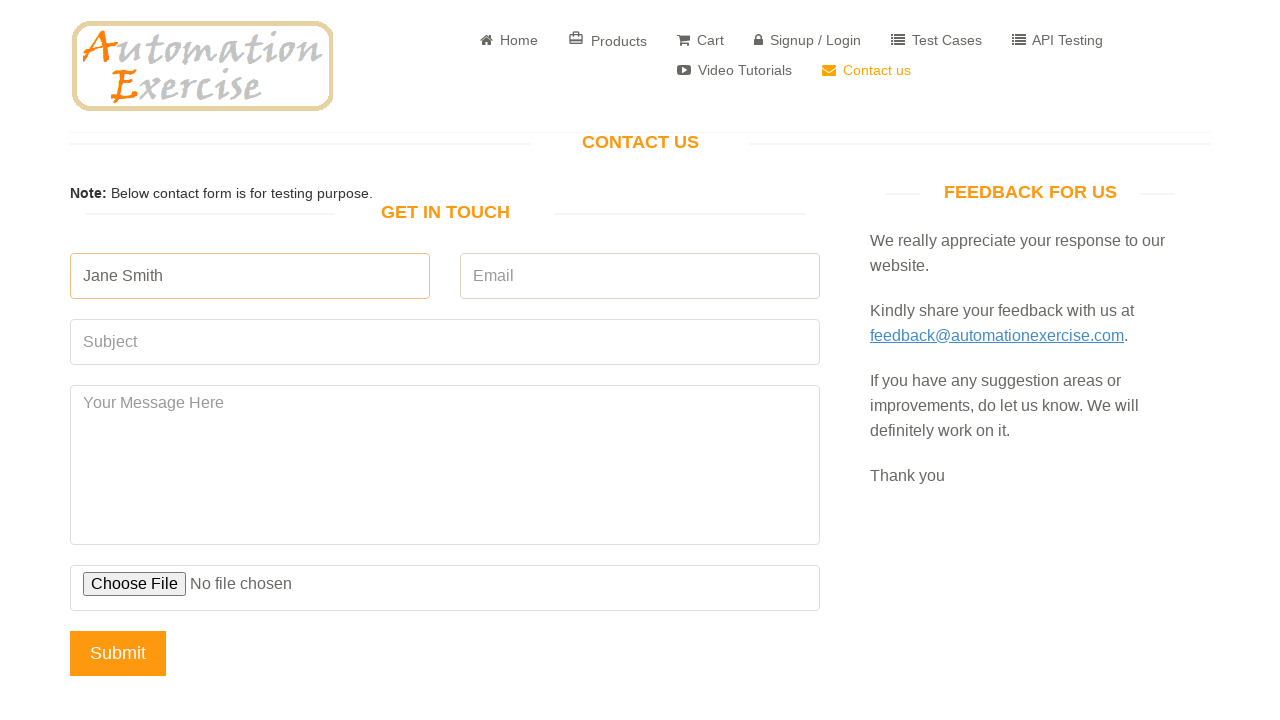

Filled email field with 'jane.smith@example.com' on input[name='email']
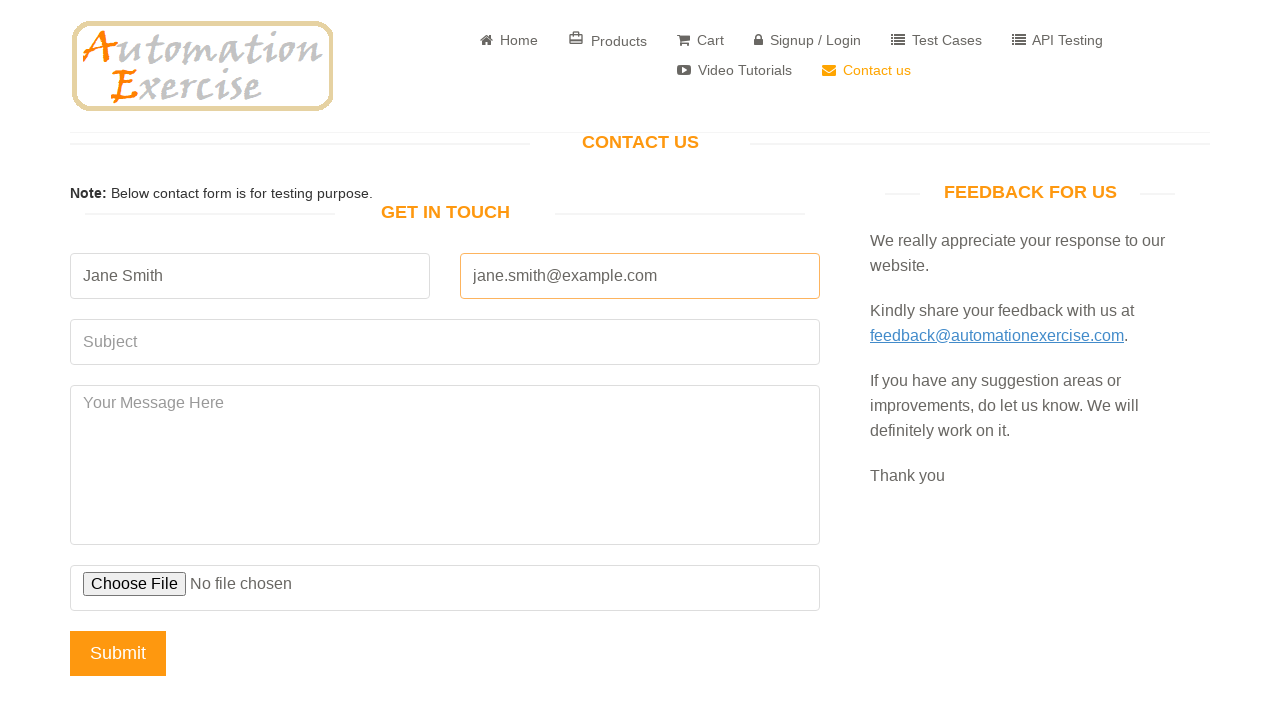

Clicked on subject input field at (445, 342) on input[name='subject']
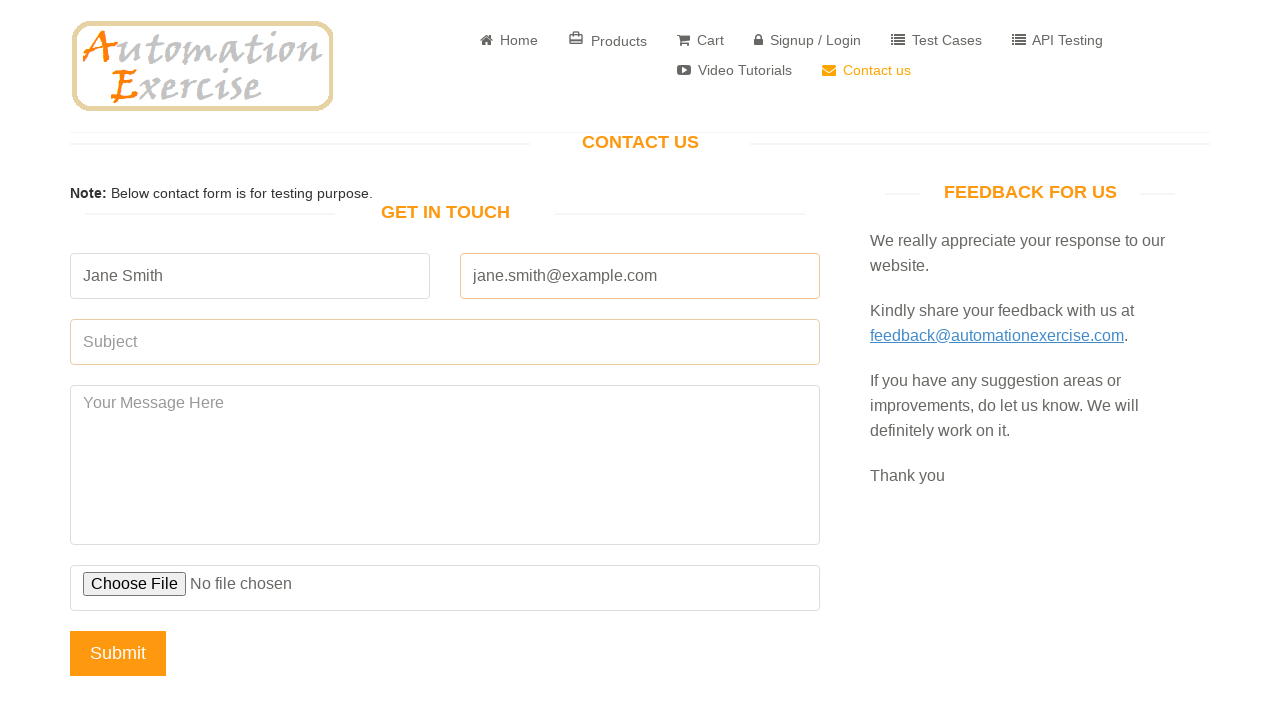

Filled subject field with 'Inquiry' on input[name='subject']
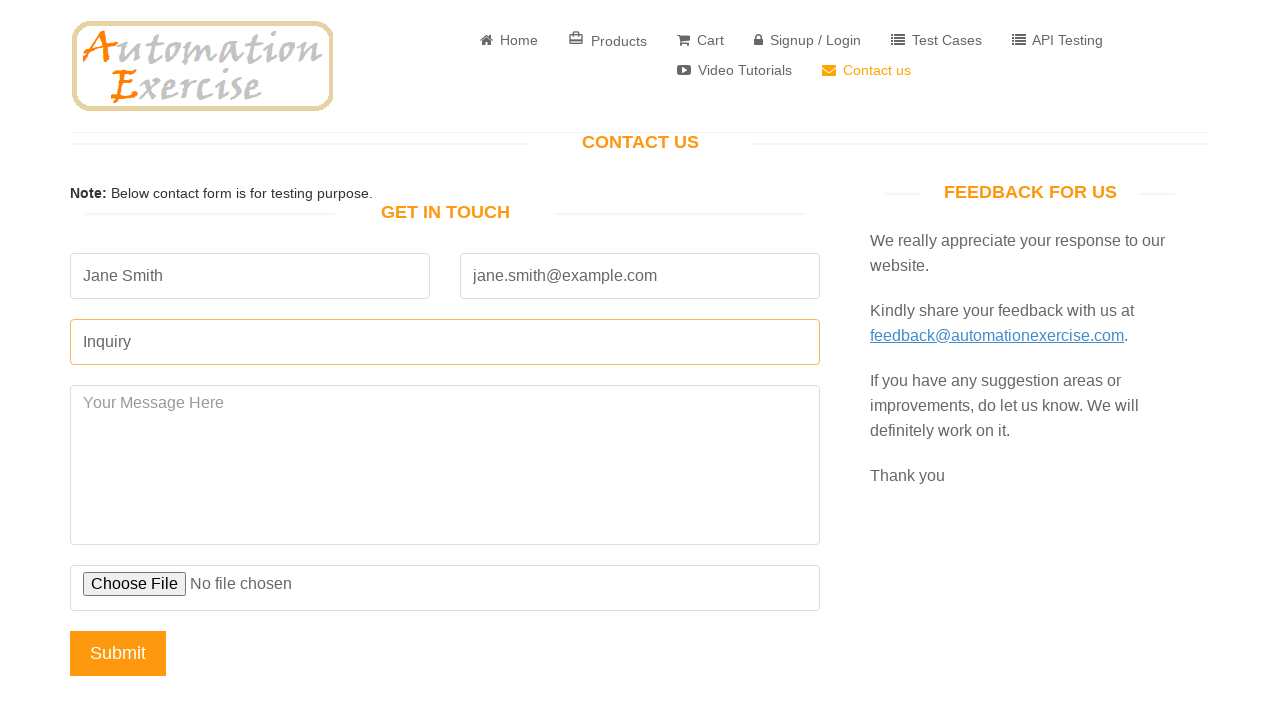

Clicked on message textarea field at (445, 465) on #message
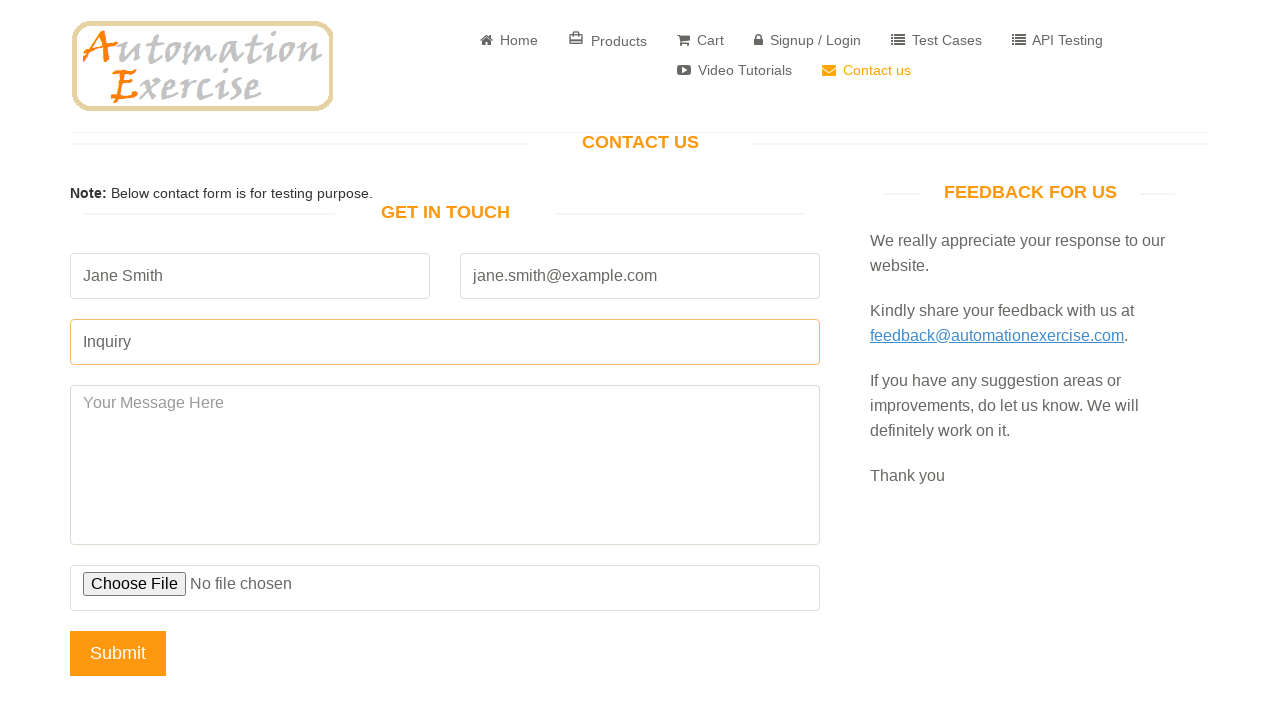

Filled message field with 'Test message content' on #message
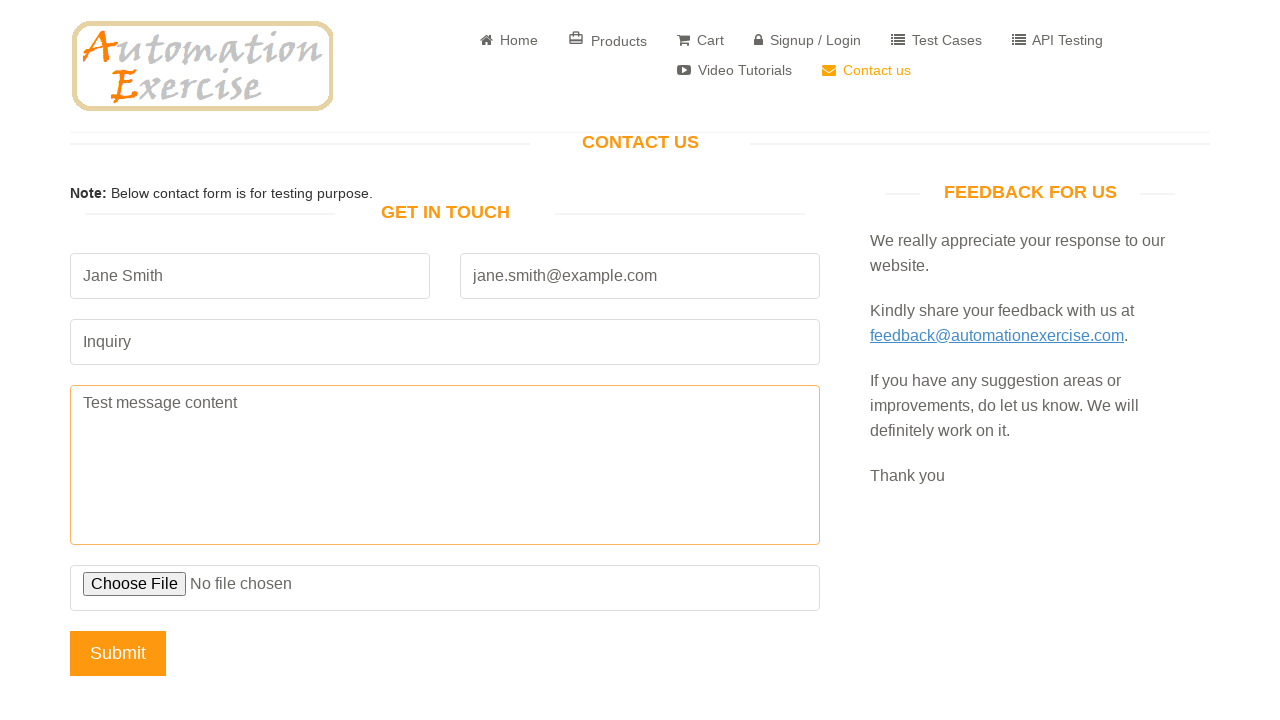

Set up dialog handler to accept alerts
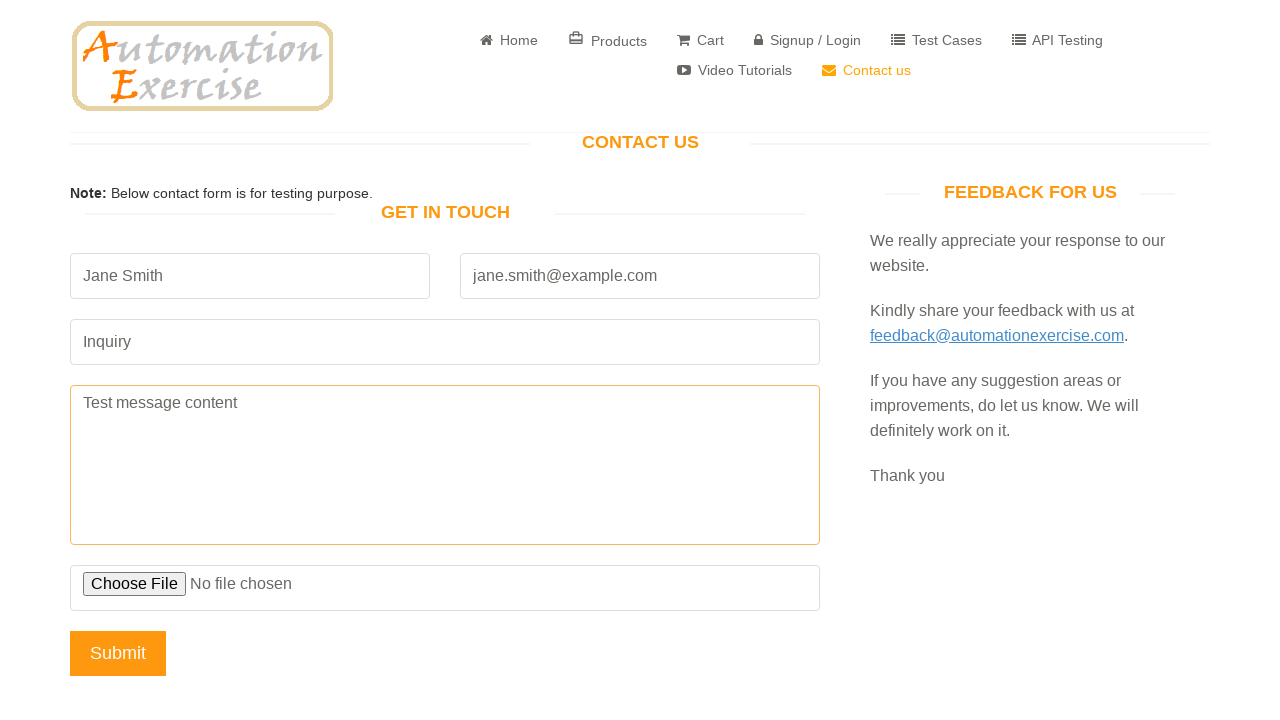

Clicked submit button to submit contact form at (118, 653) on input[name='submit']
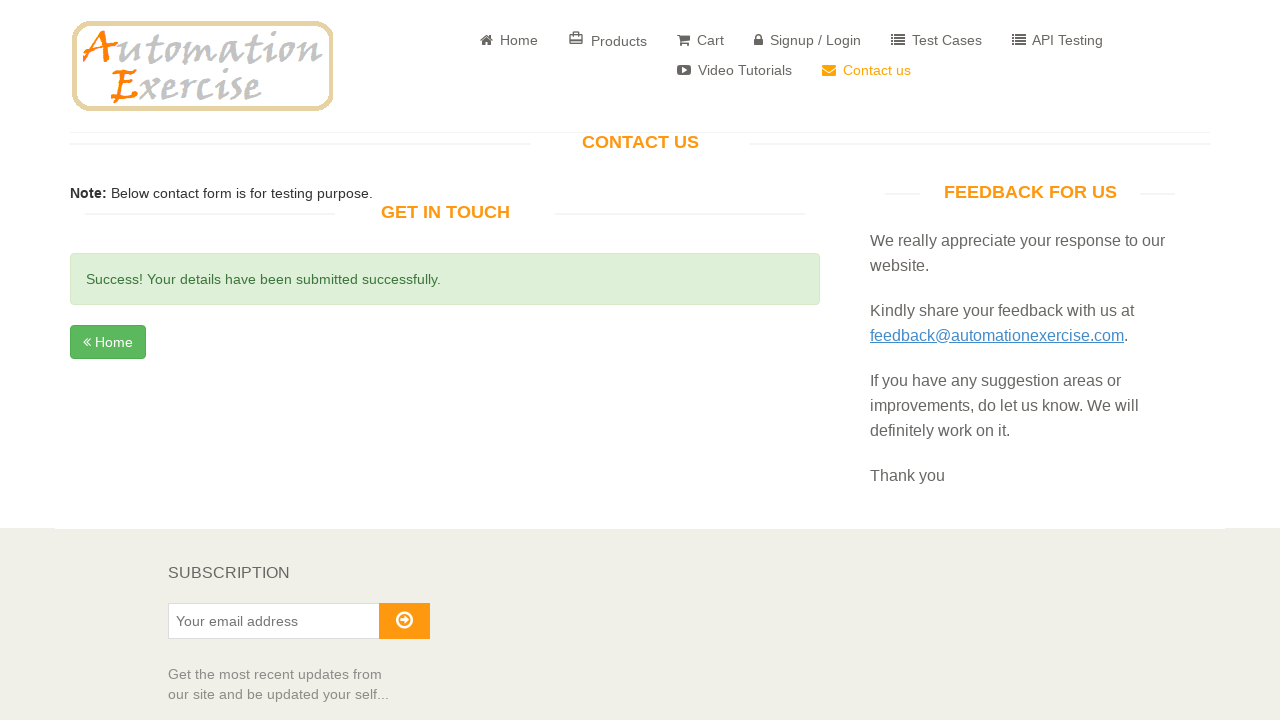

Form submission success message appeared
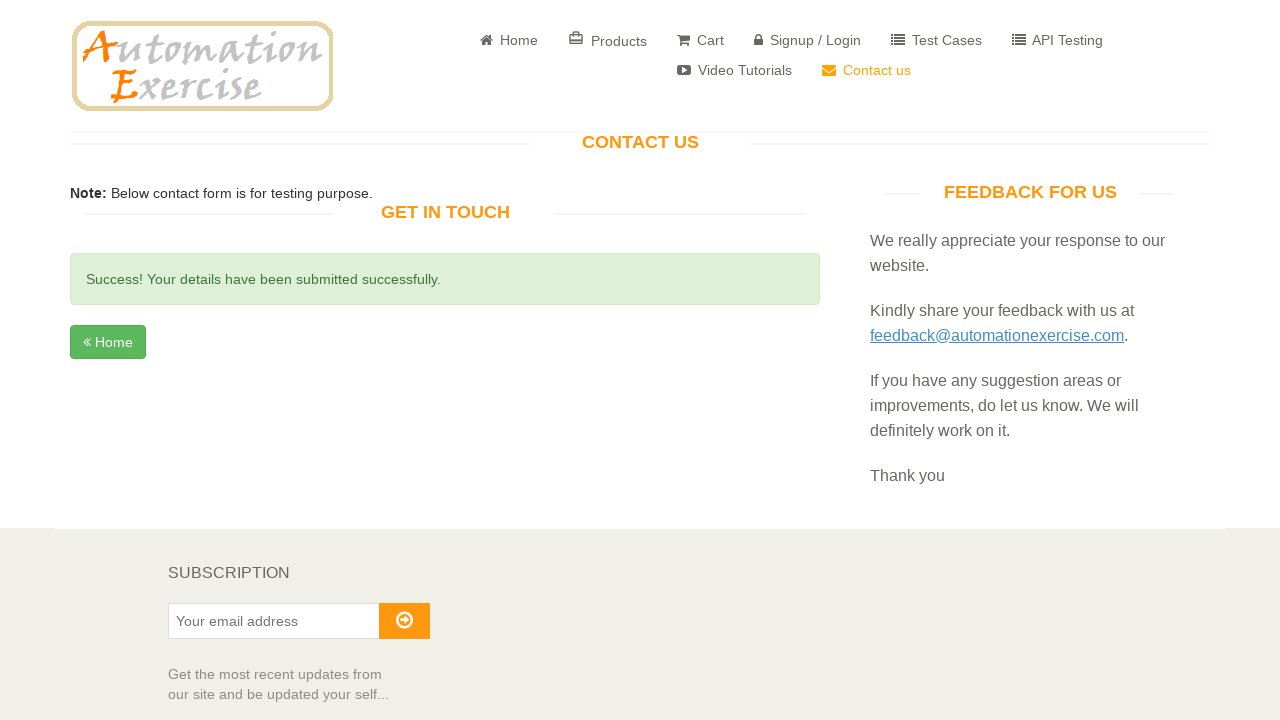

Clicked home button to navigate back to home page at (87, 342) on .btn > span
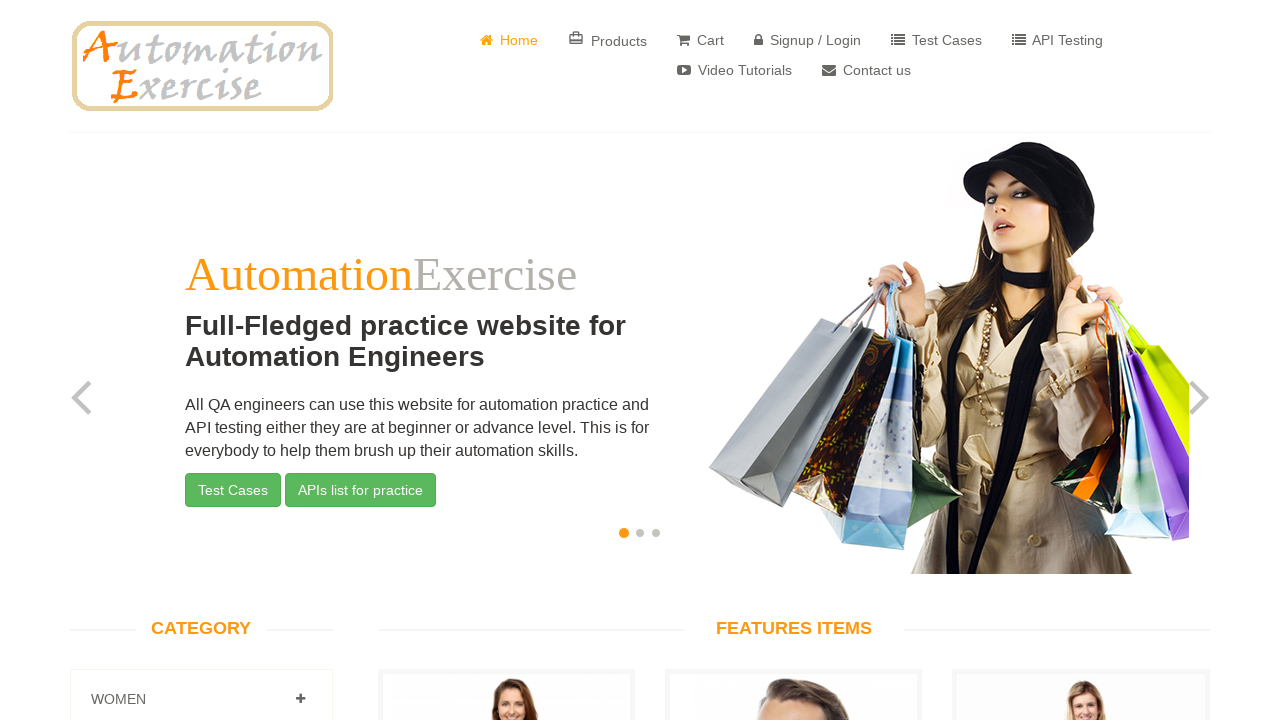

Located carousel element on home page
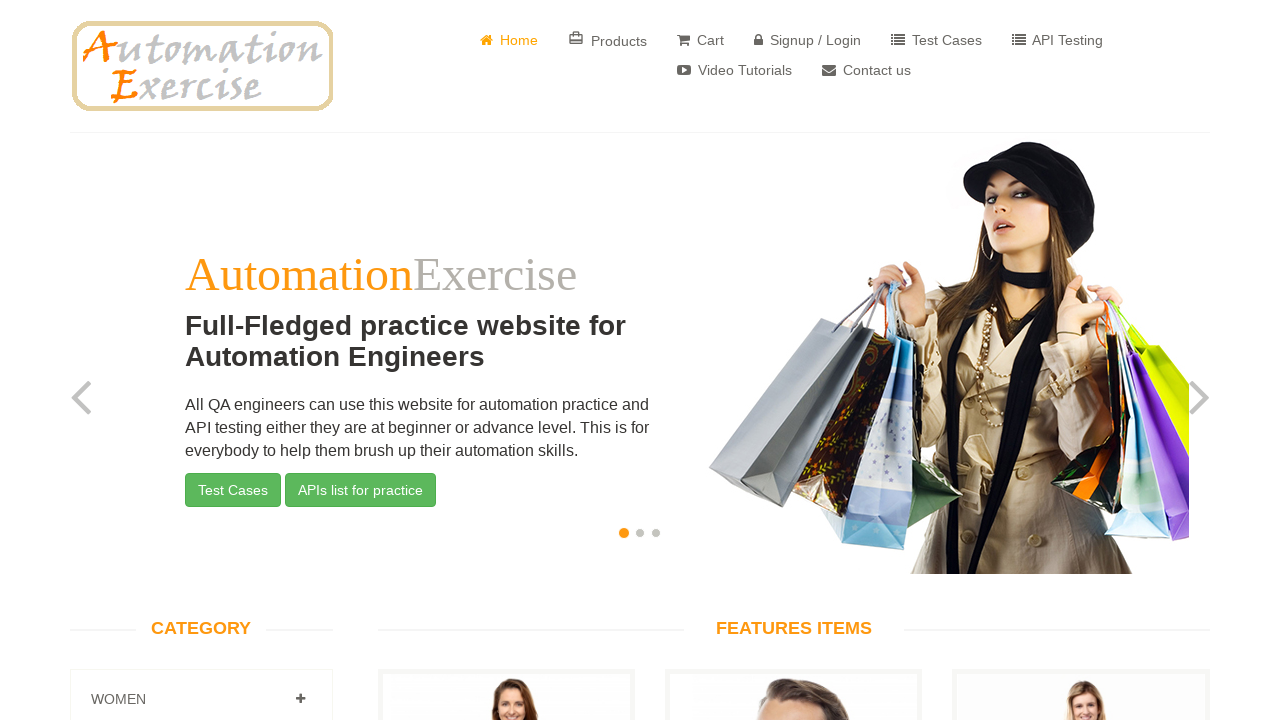

Verified carousel element is visible - successfully returned to home page
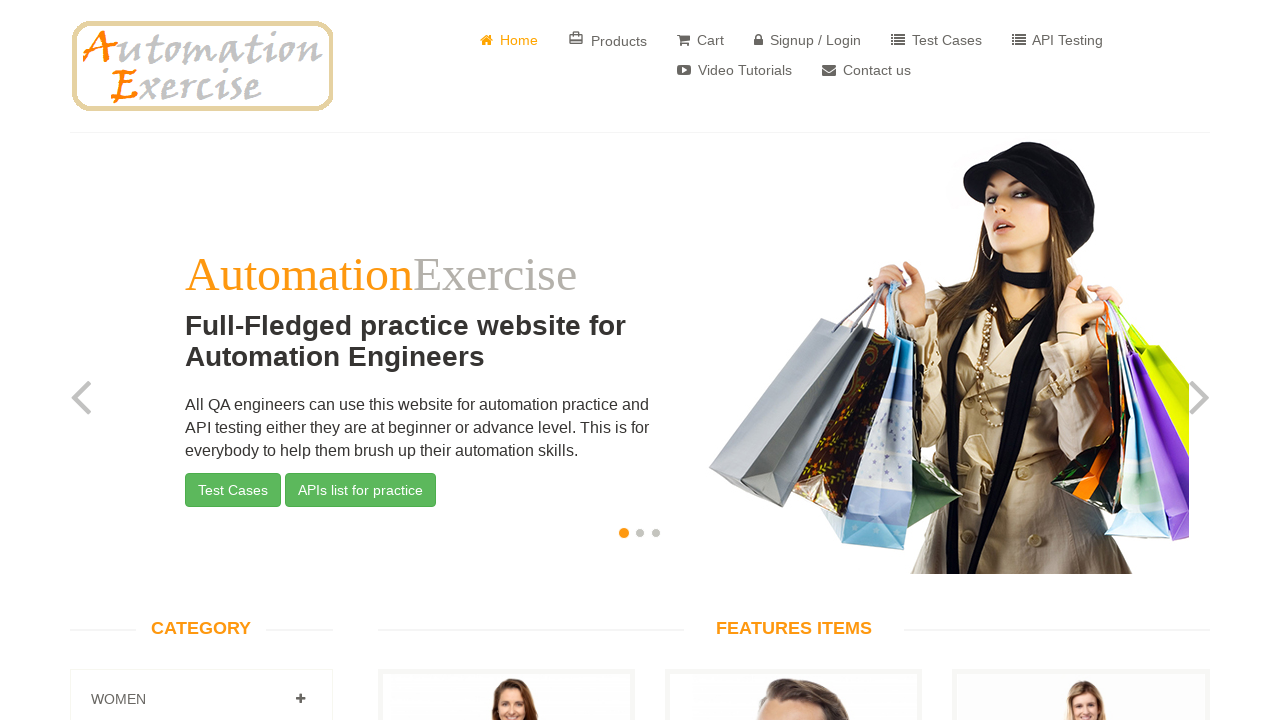

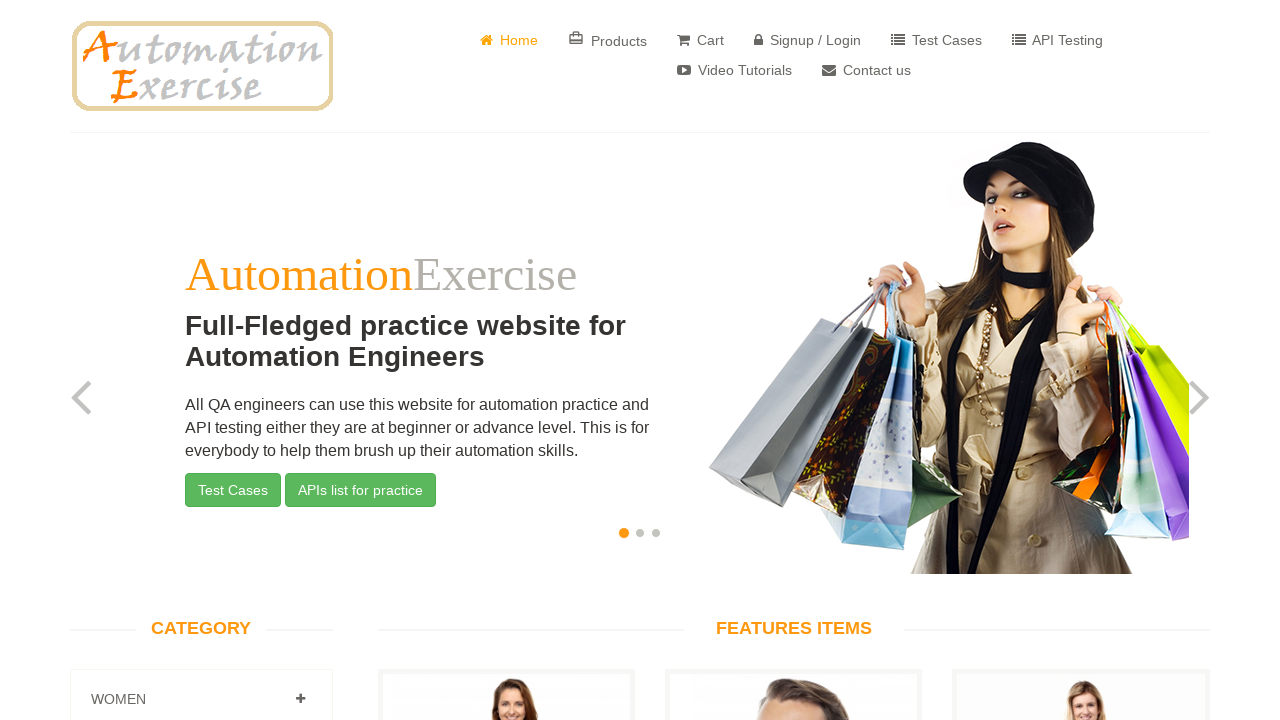